Tests multiple window handling by navigating to the Multiple Windows page, clicking a link to open a new window, then switching to the new window and verifying its content.

Starting URL: https://the-internet.herokuapp.com/

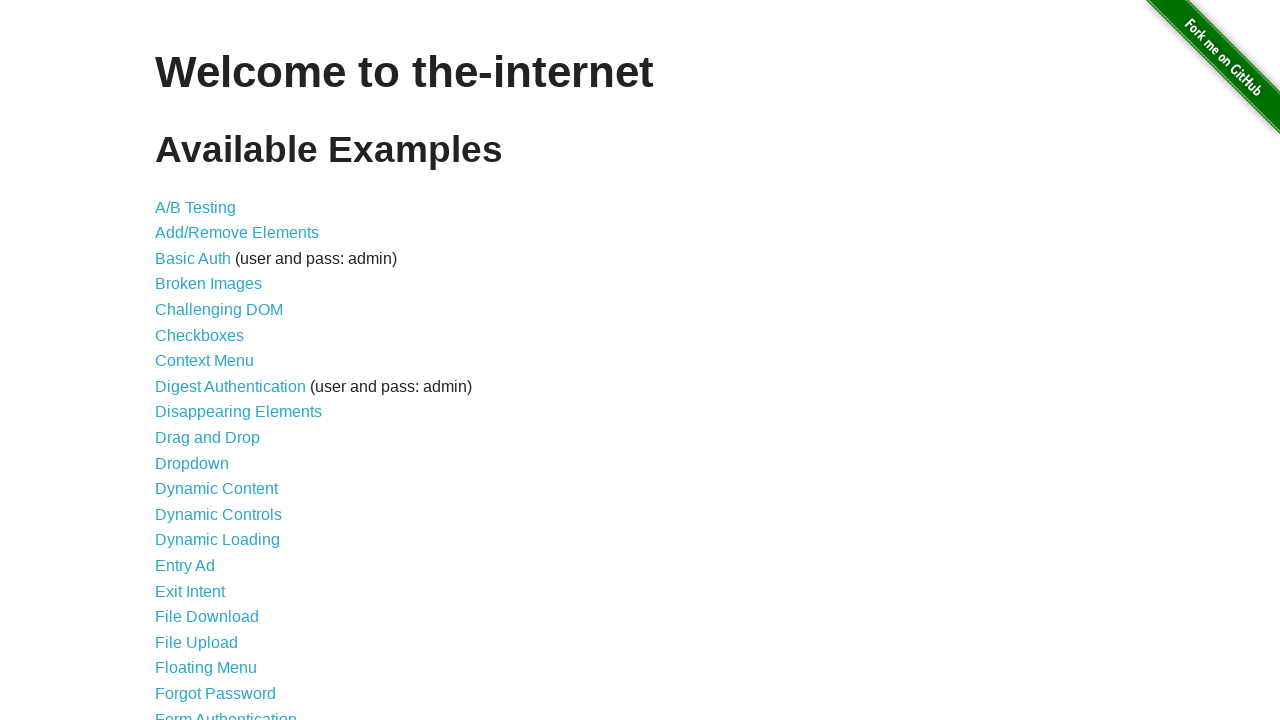

Clicked on 'Multiple Windows' link to navigate to the Multiple Windows page at (218, 369) on text=Multiple Windows
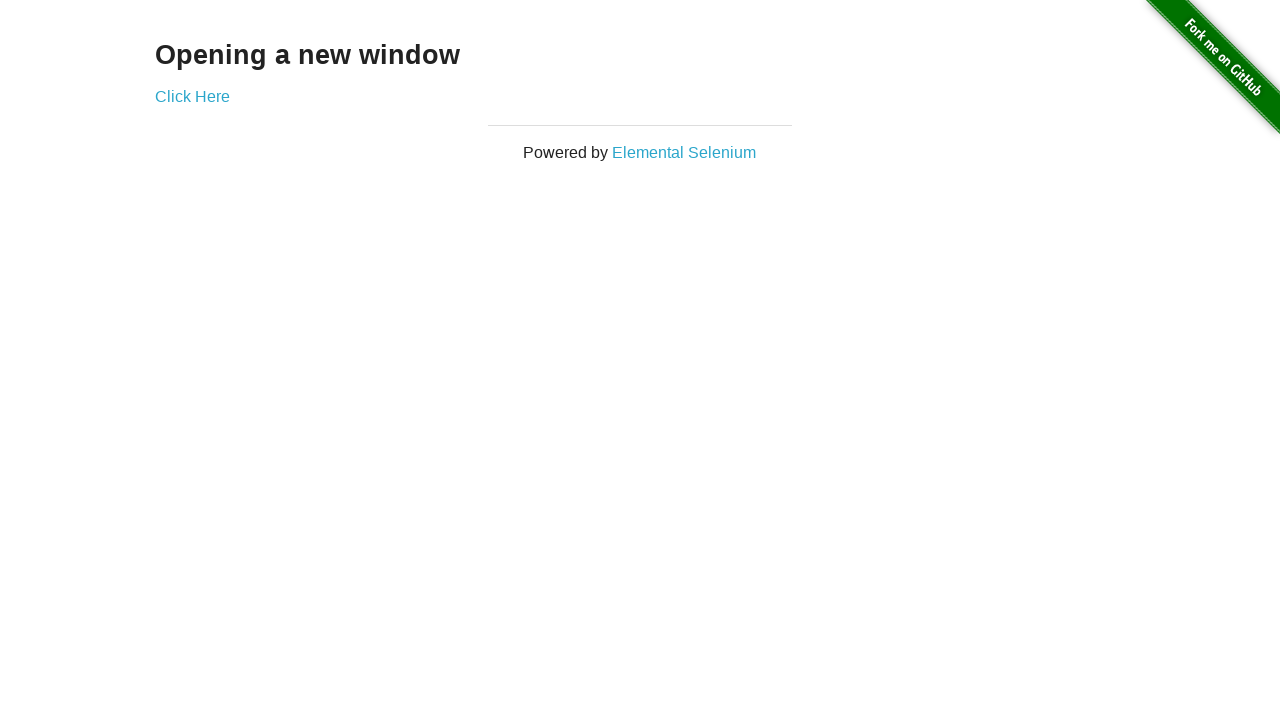

Clicked 'Click Here' link to open a new window at (192, 96) on text=Click Here
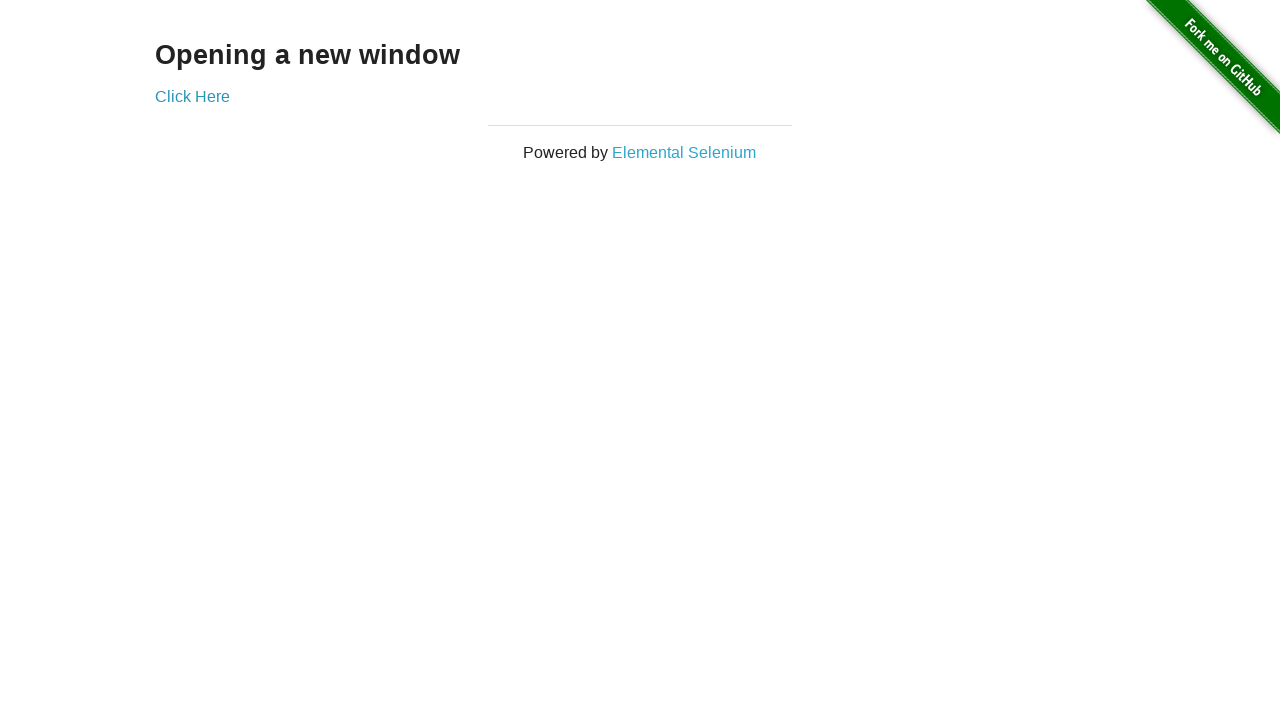

Captured the new window page object
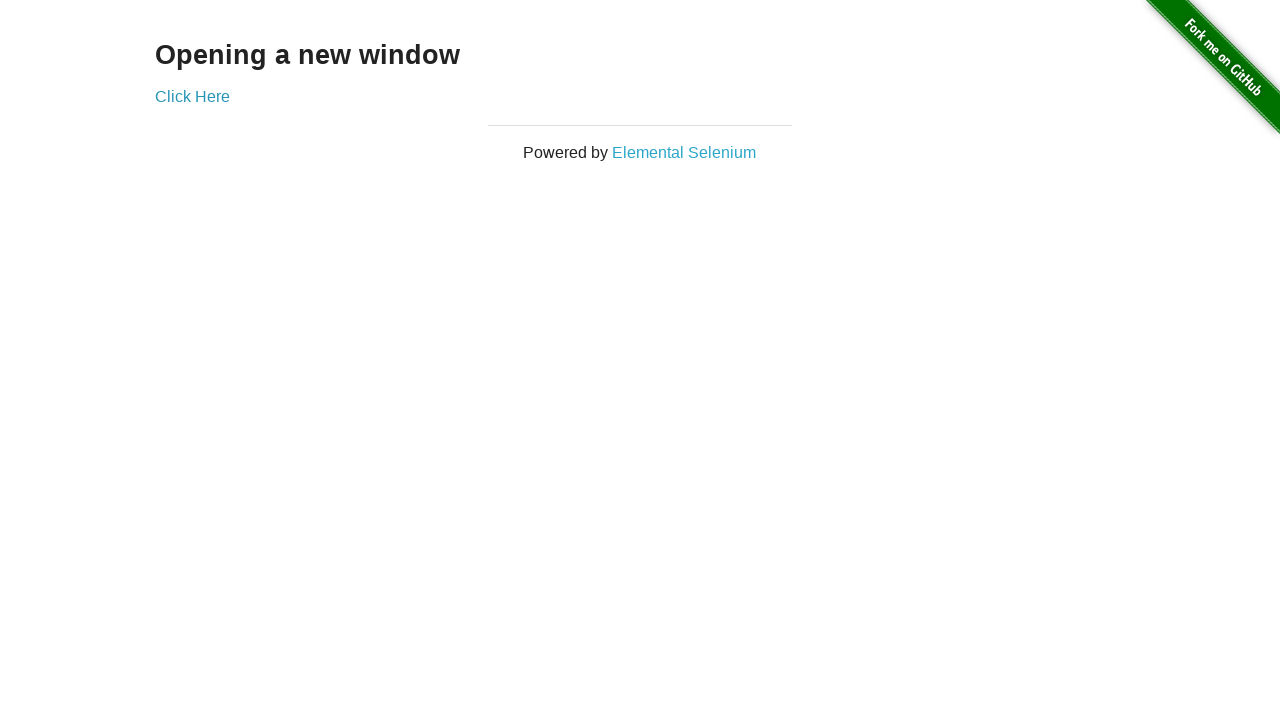

Waited for the new window page to fully load
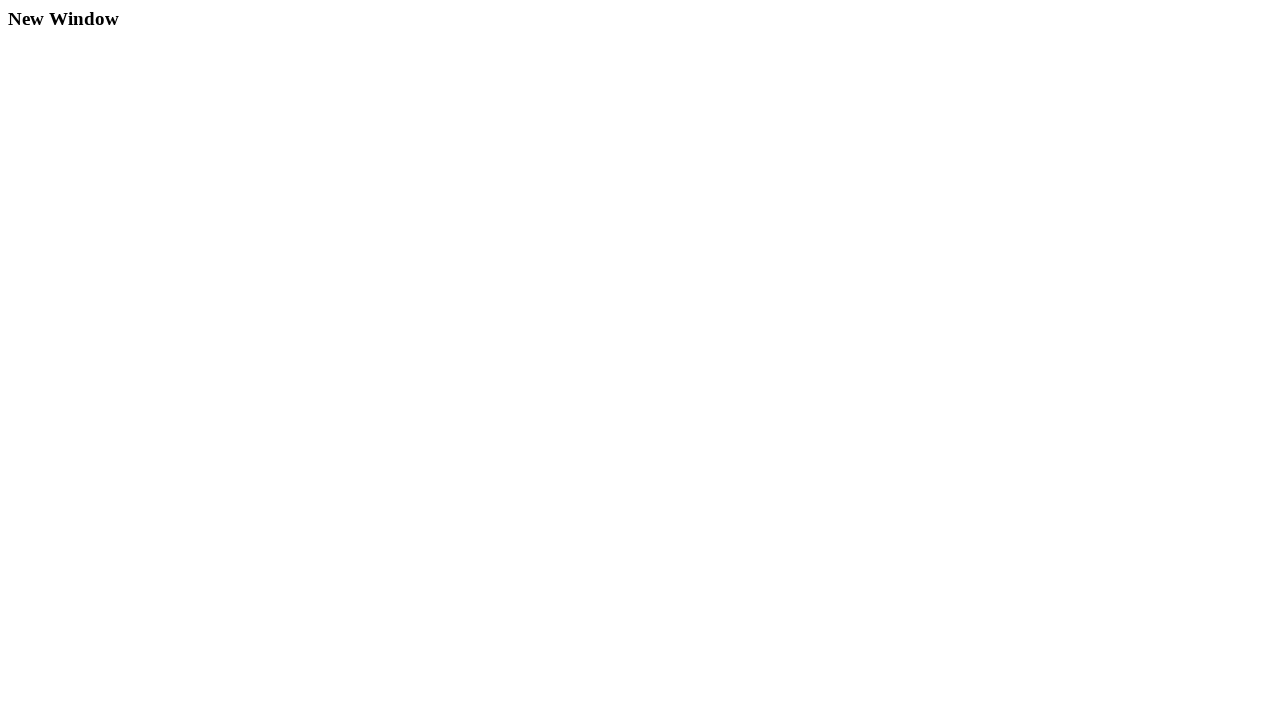

Waited for heading element to be visible in the new window
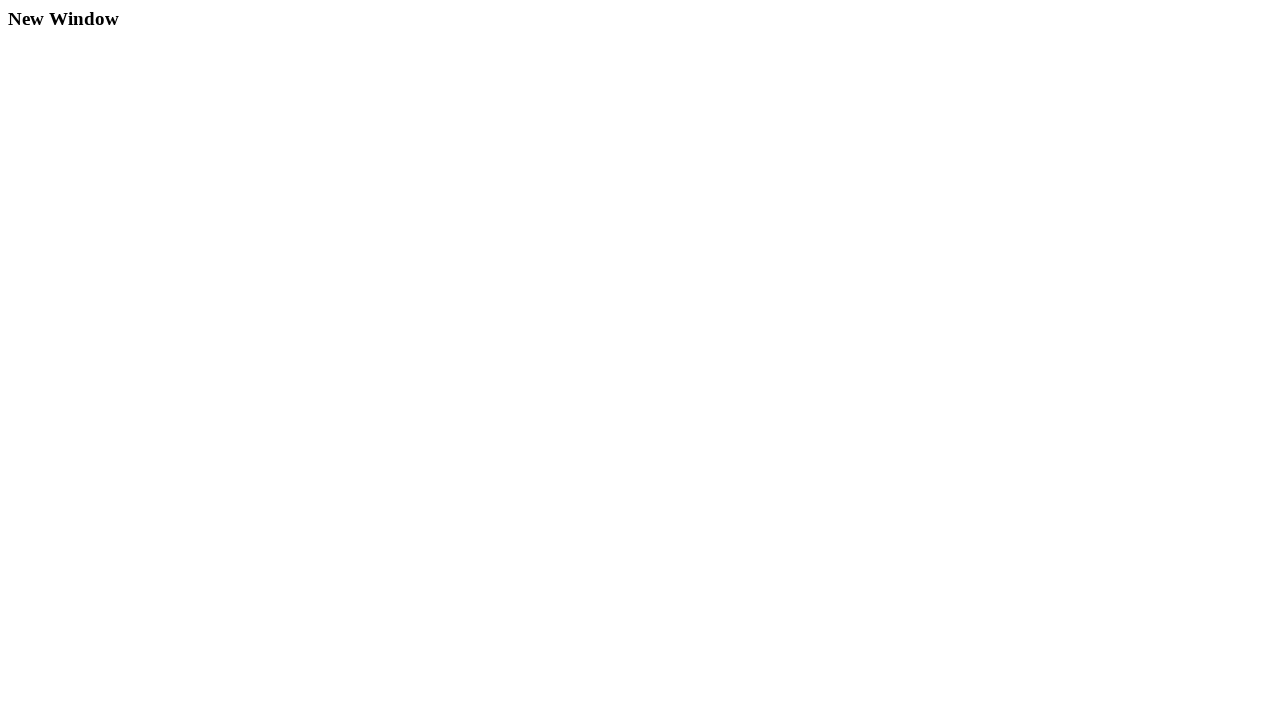

Retrieved heading text from new window: 'New Window'
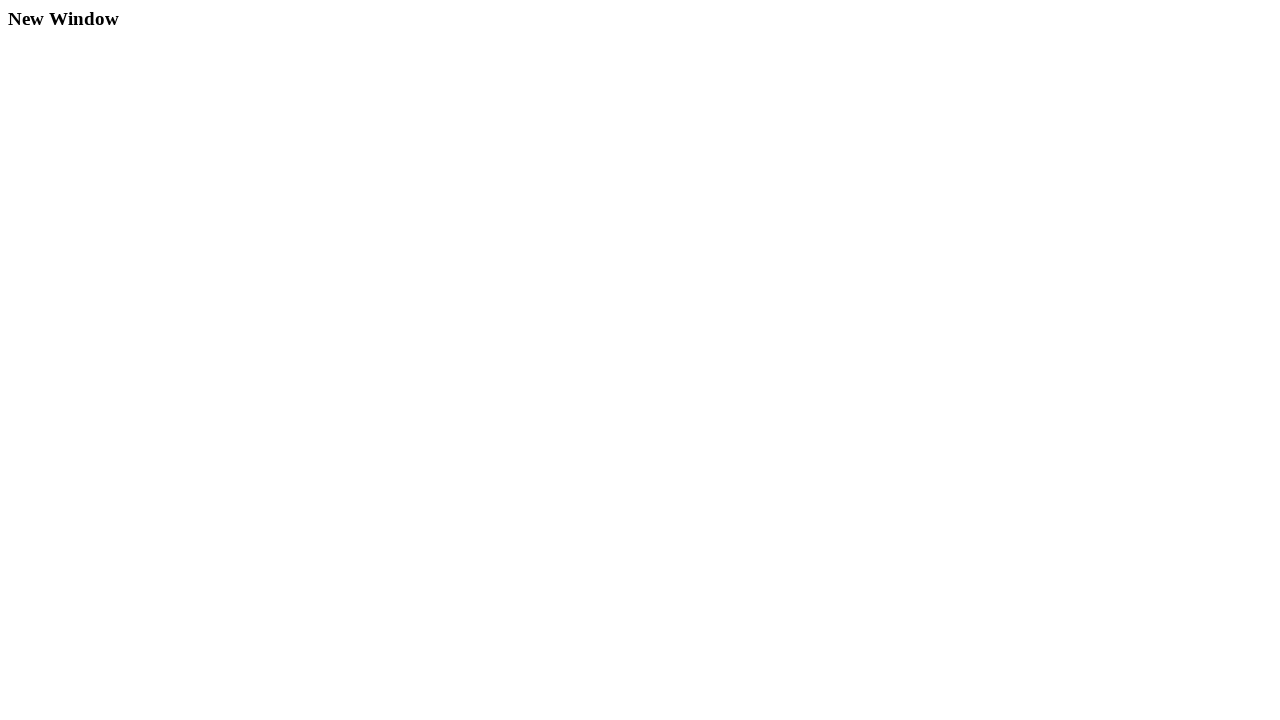

Printed heading text to console: 'New Window'
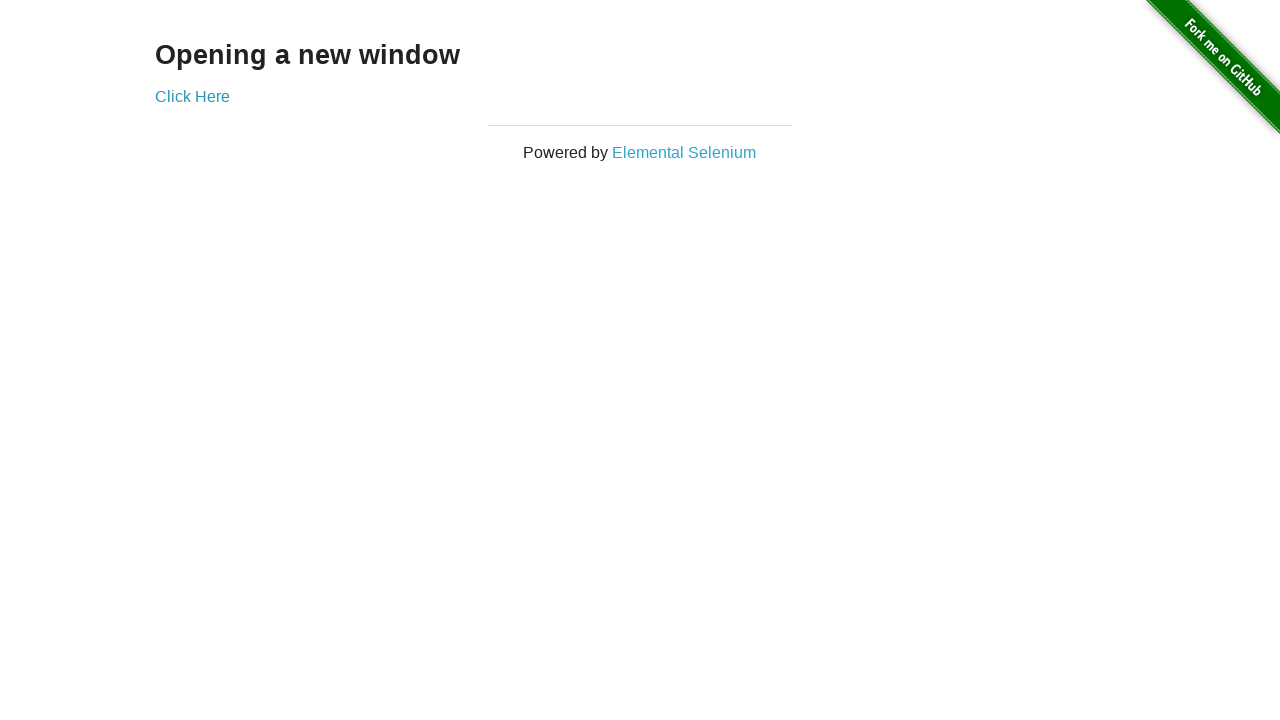

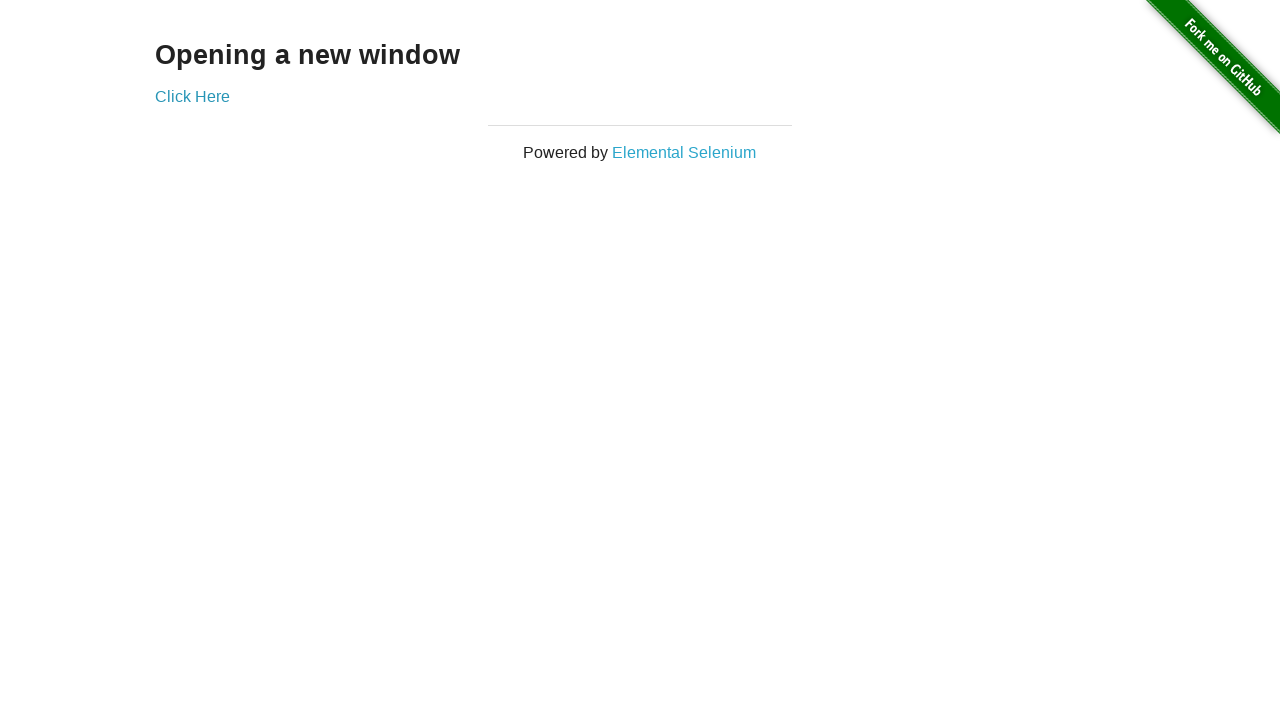